Tests JavaScript scrolling functionality by navigating to a registration page and scrolling to a specific element using JavaScript executor

Starting URL: https://demo.automationtesting.in/Register.html

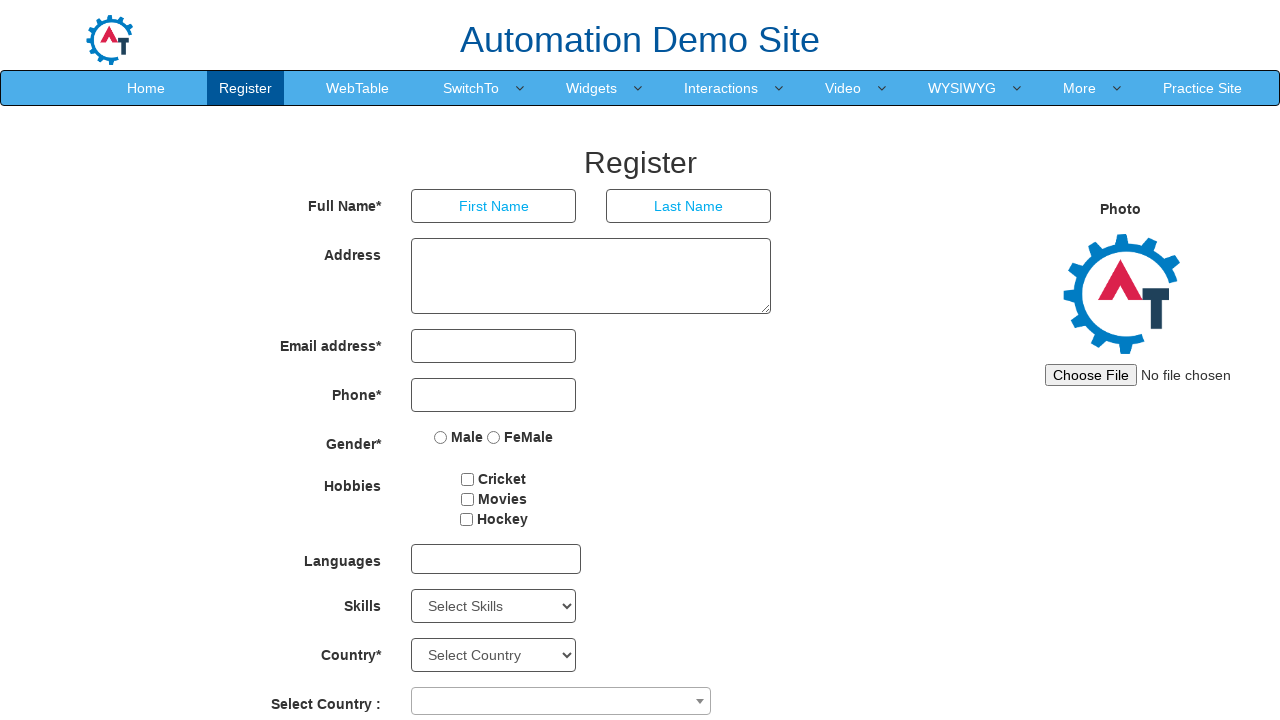

Navigated to registration page
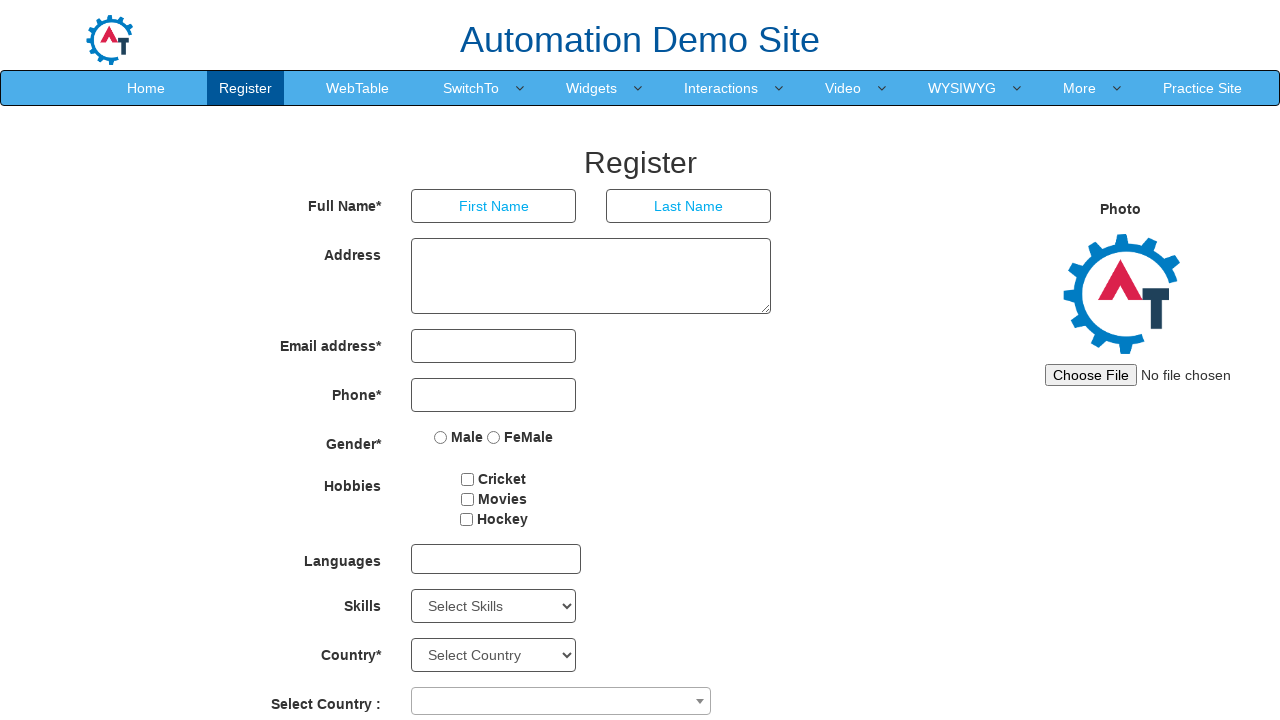

Set viewport size to 1920x1080
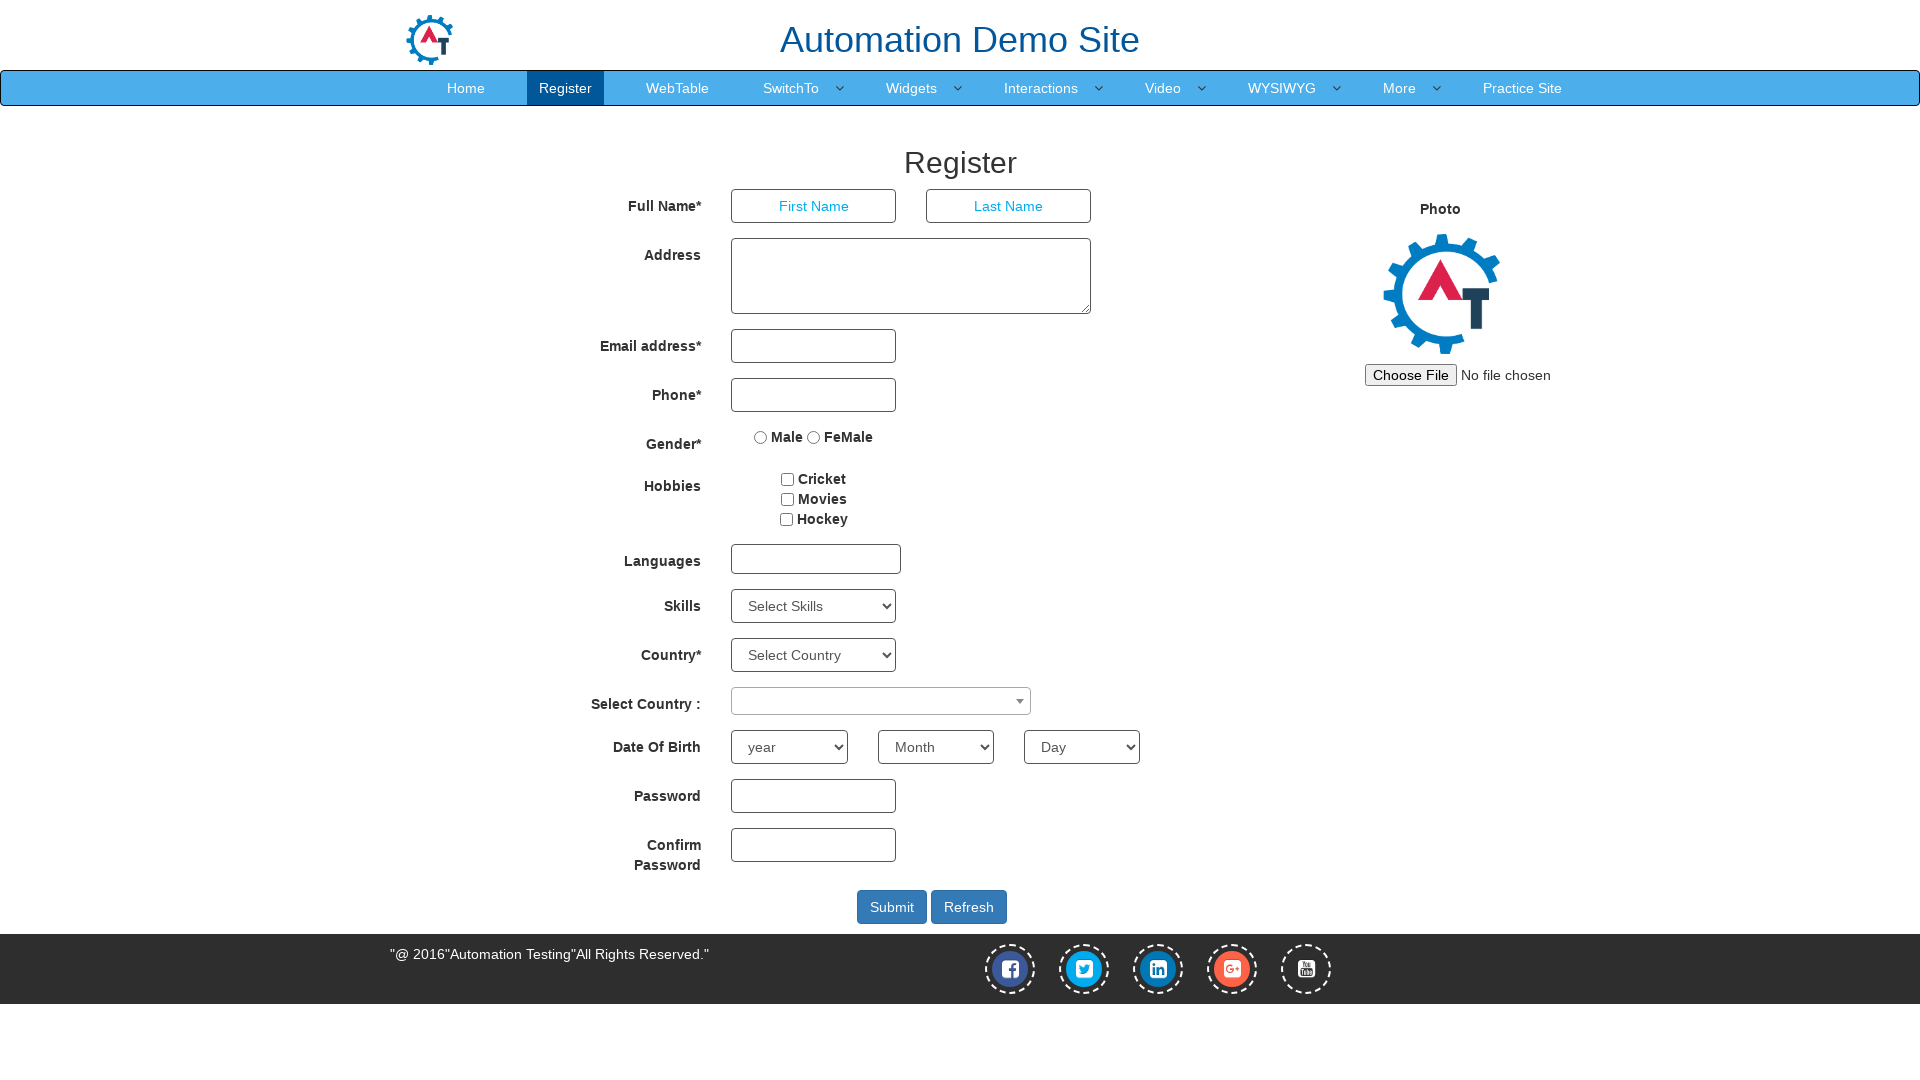

Second password field became visible
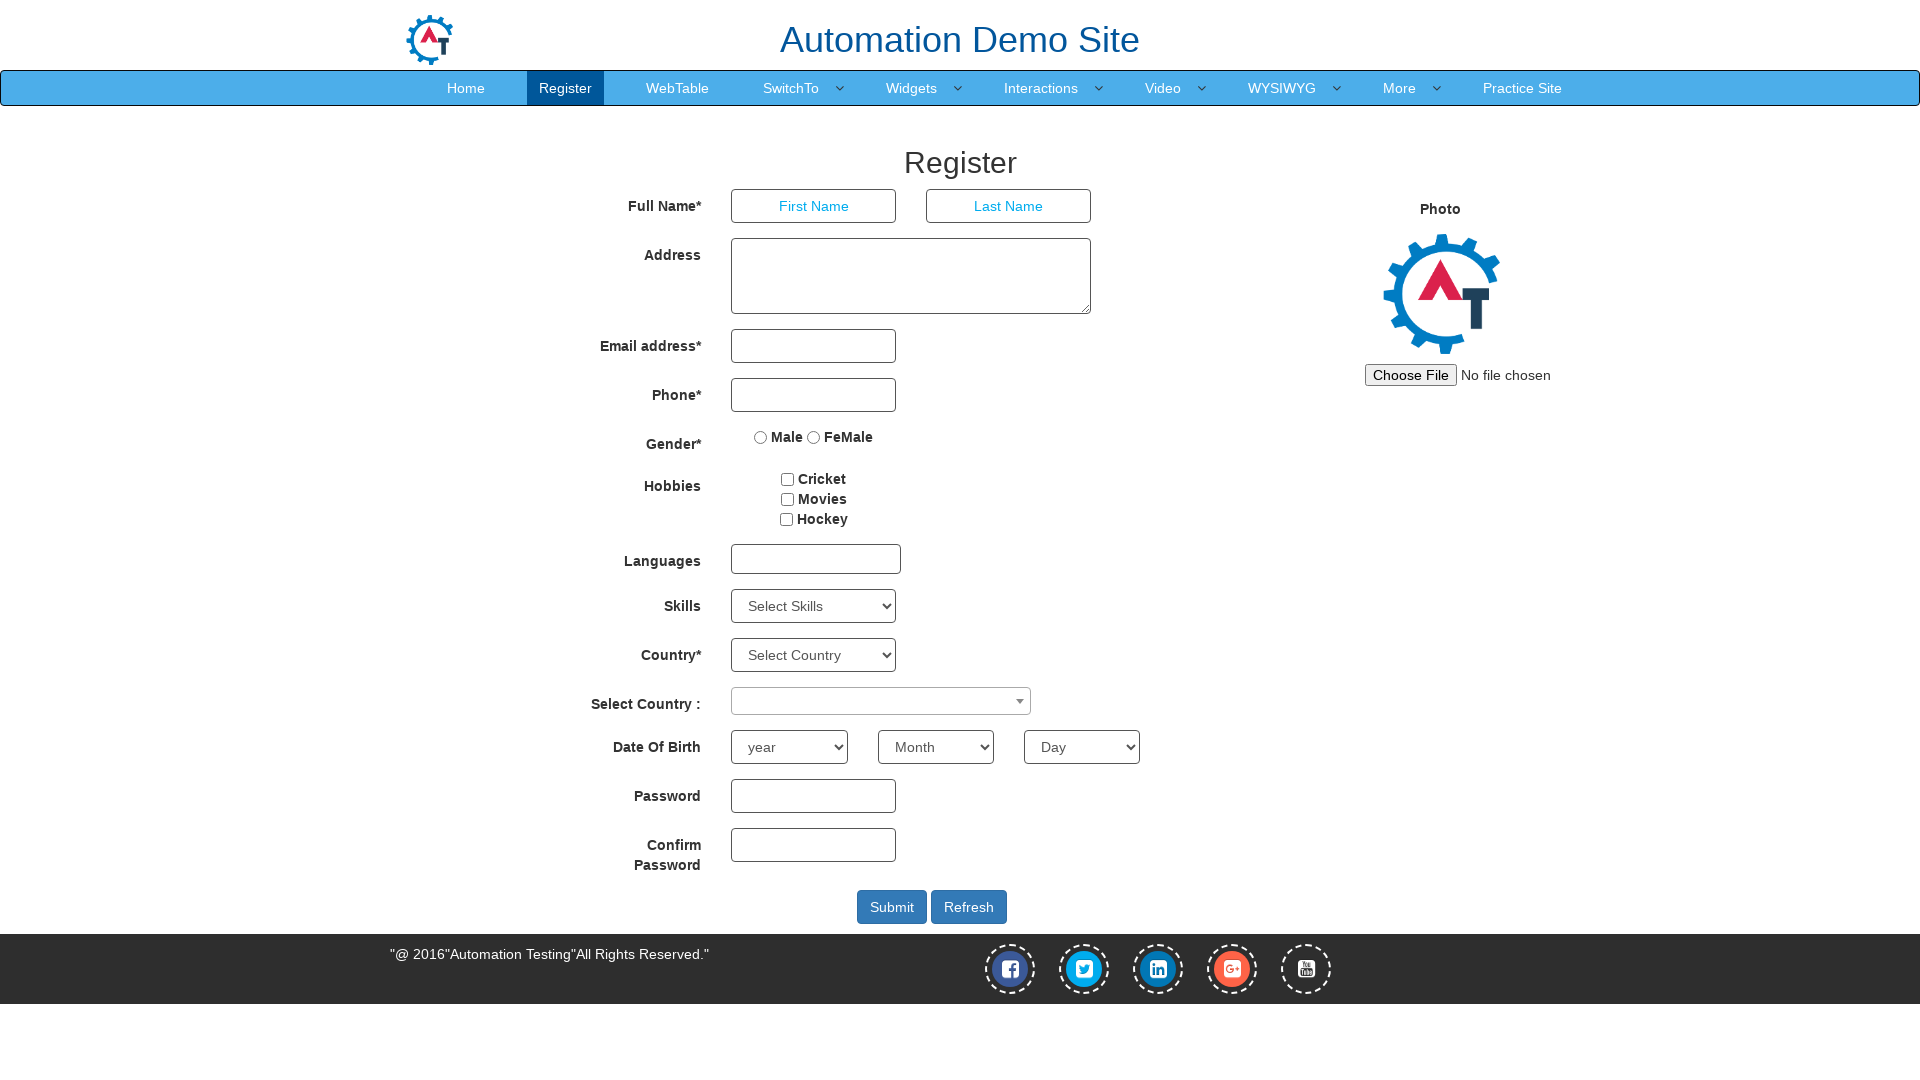

Located submit button element
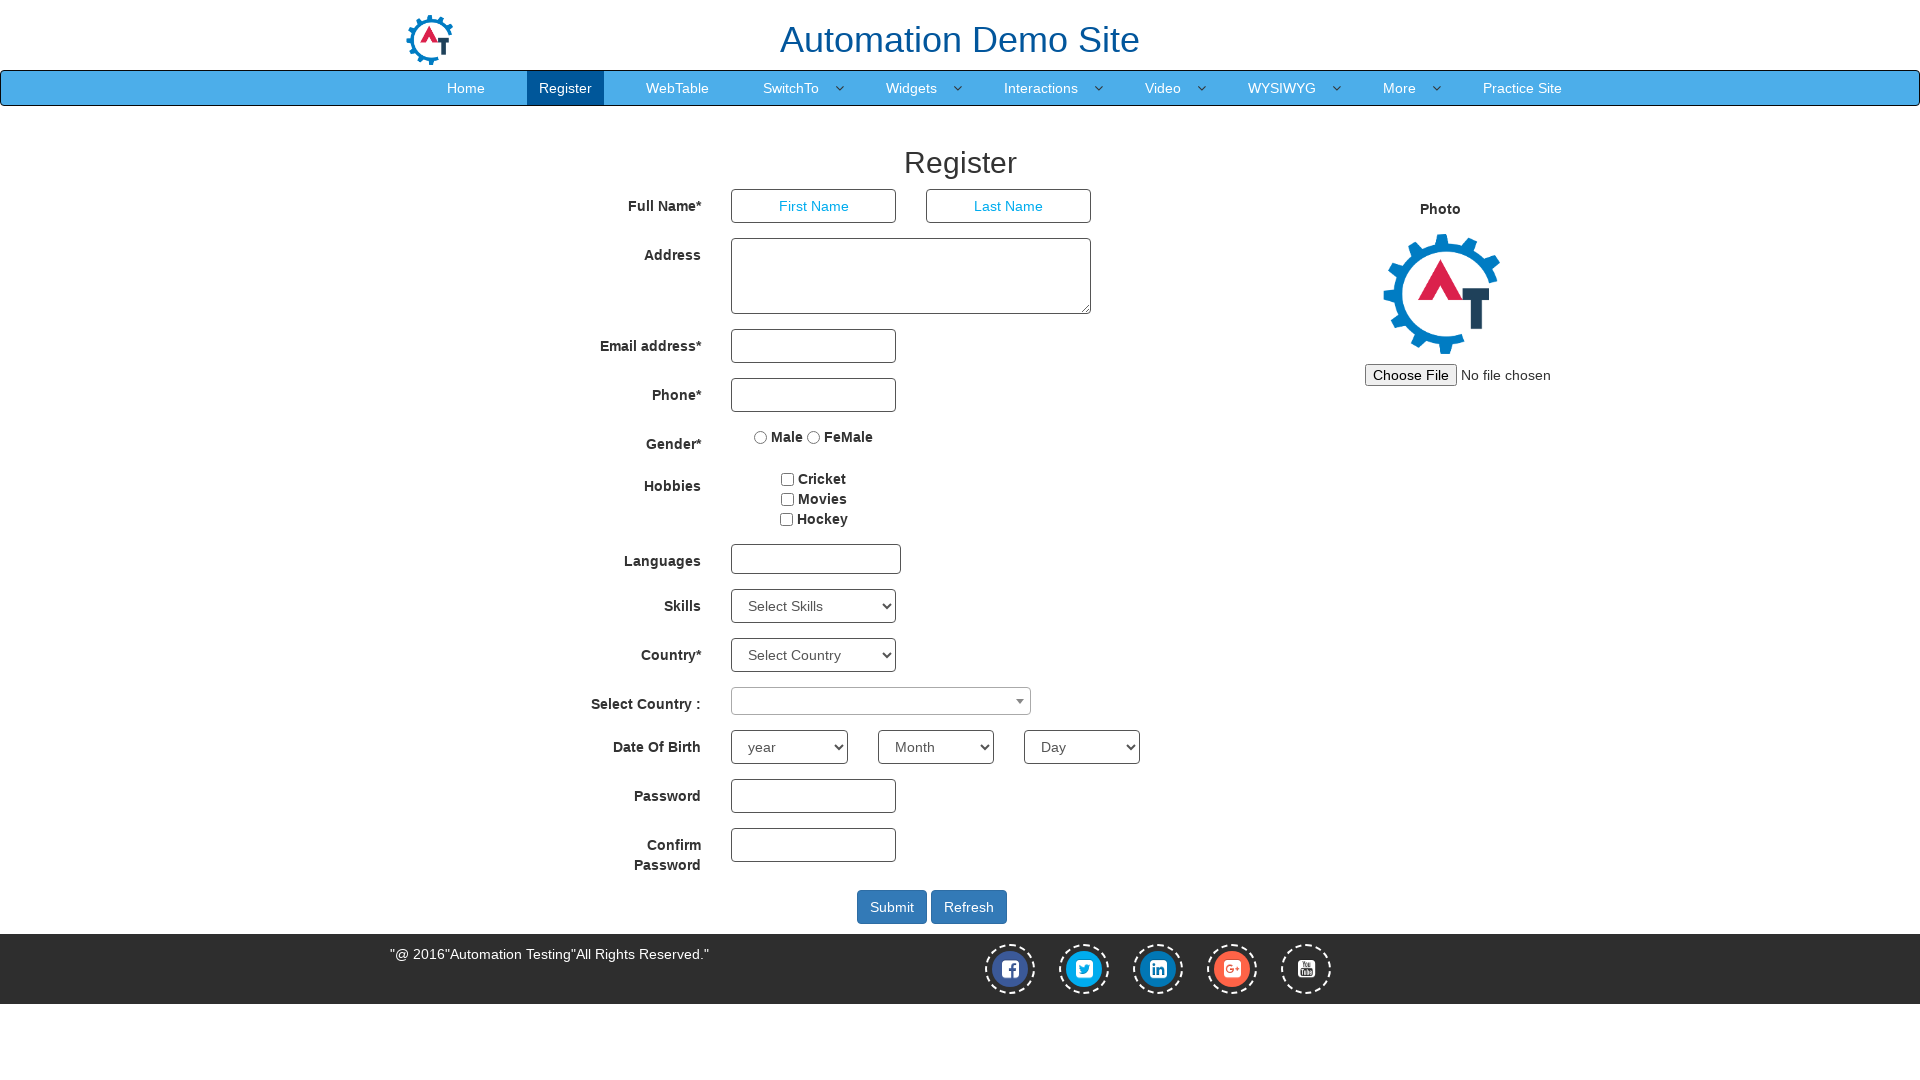

Scrolled to submit button using JavaScript
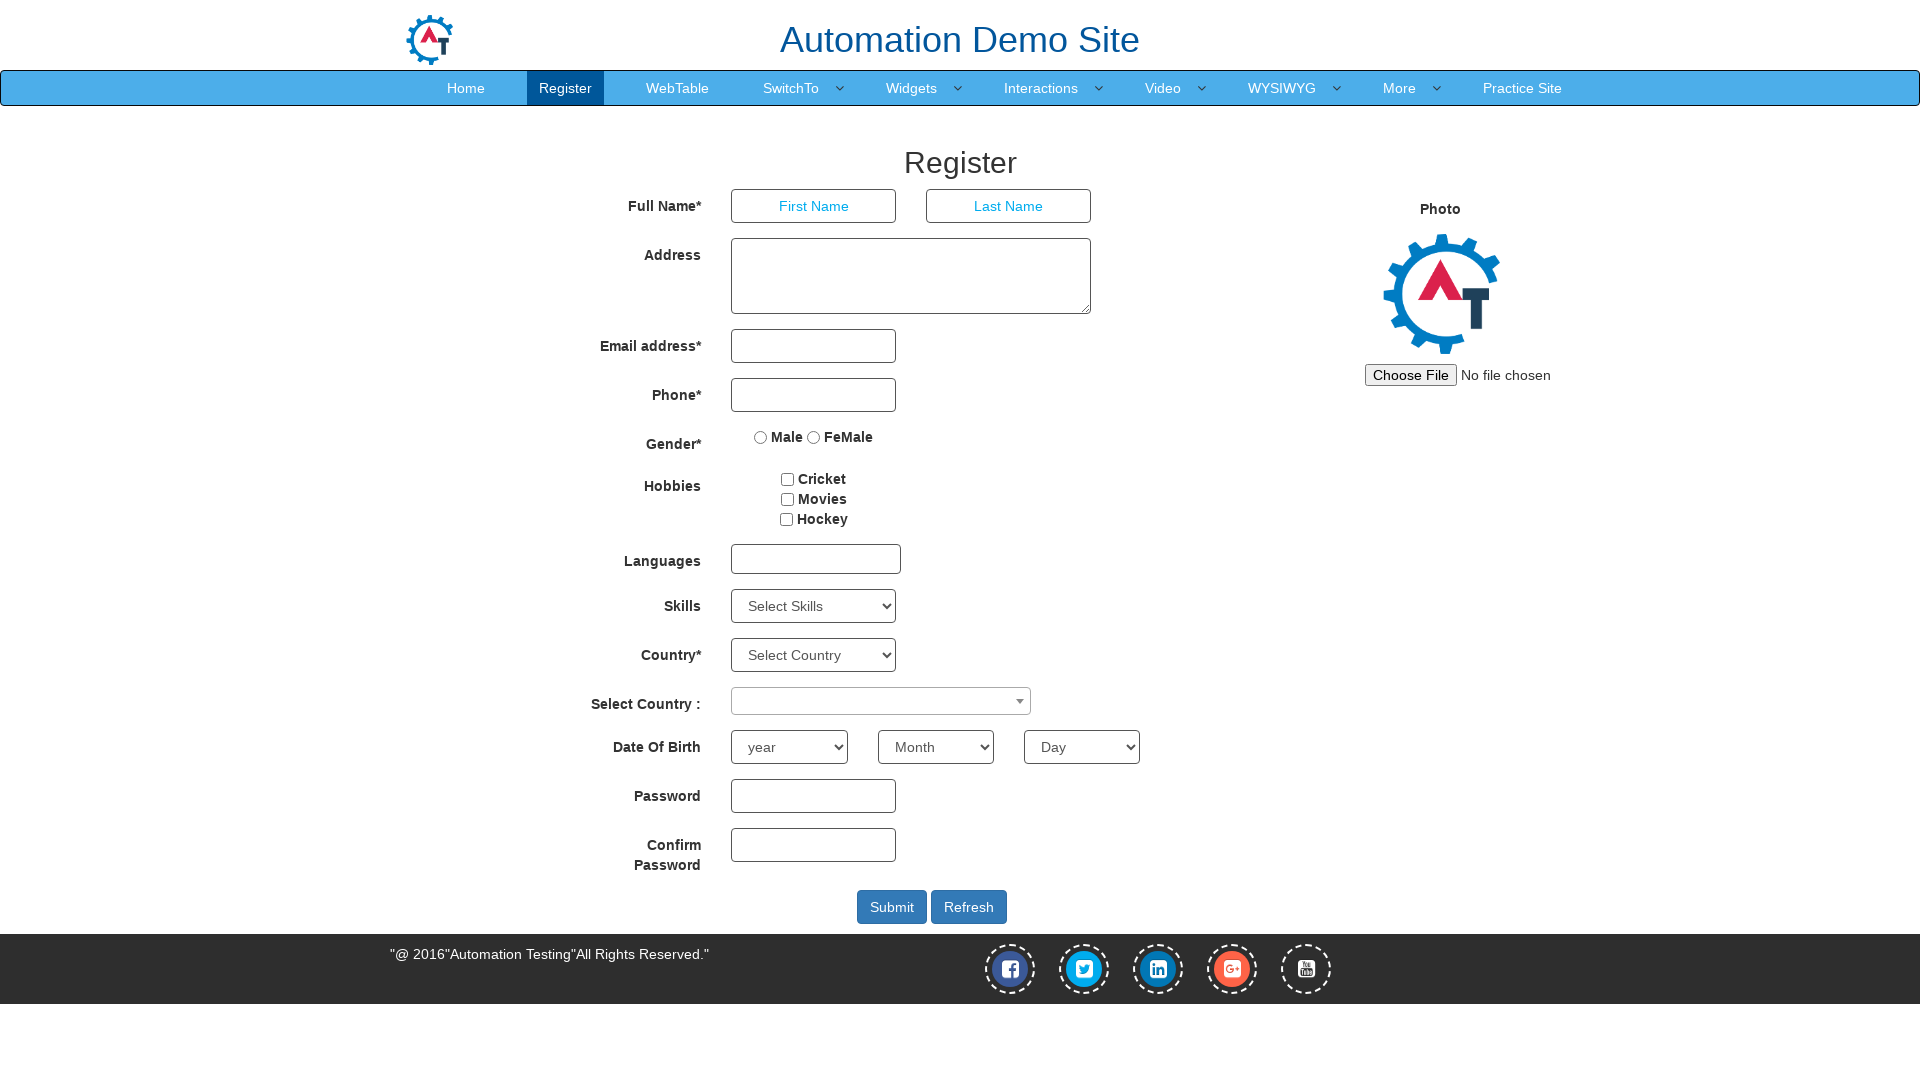

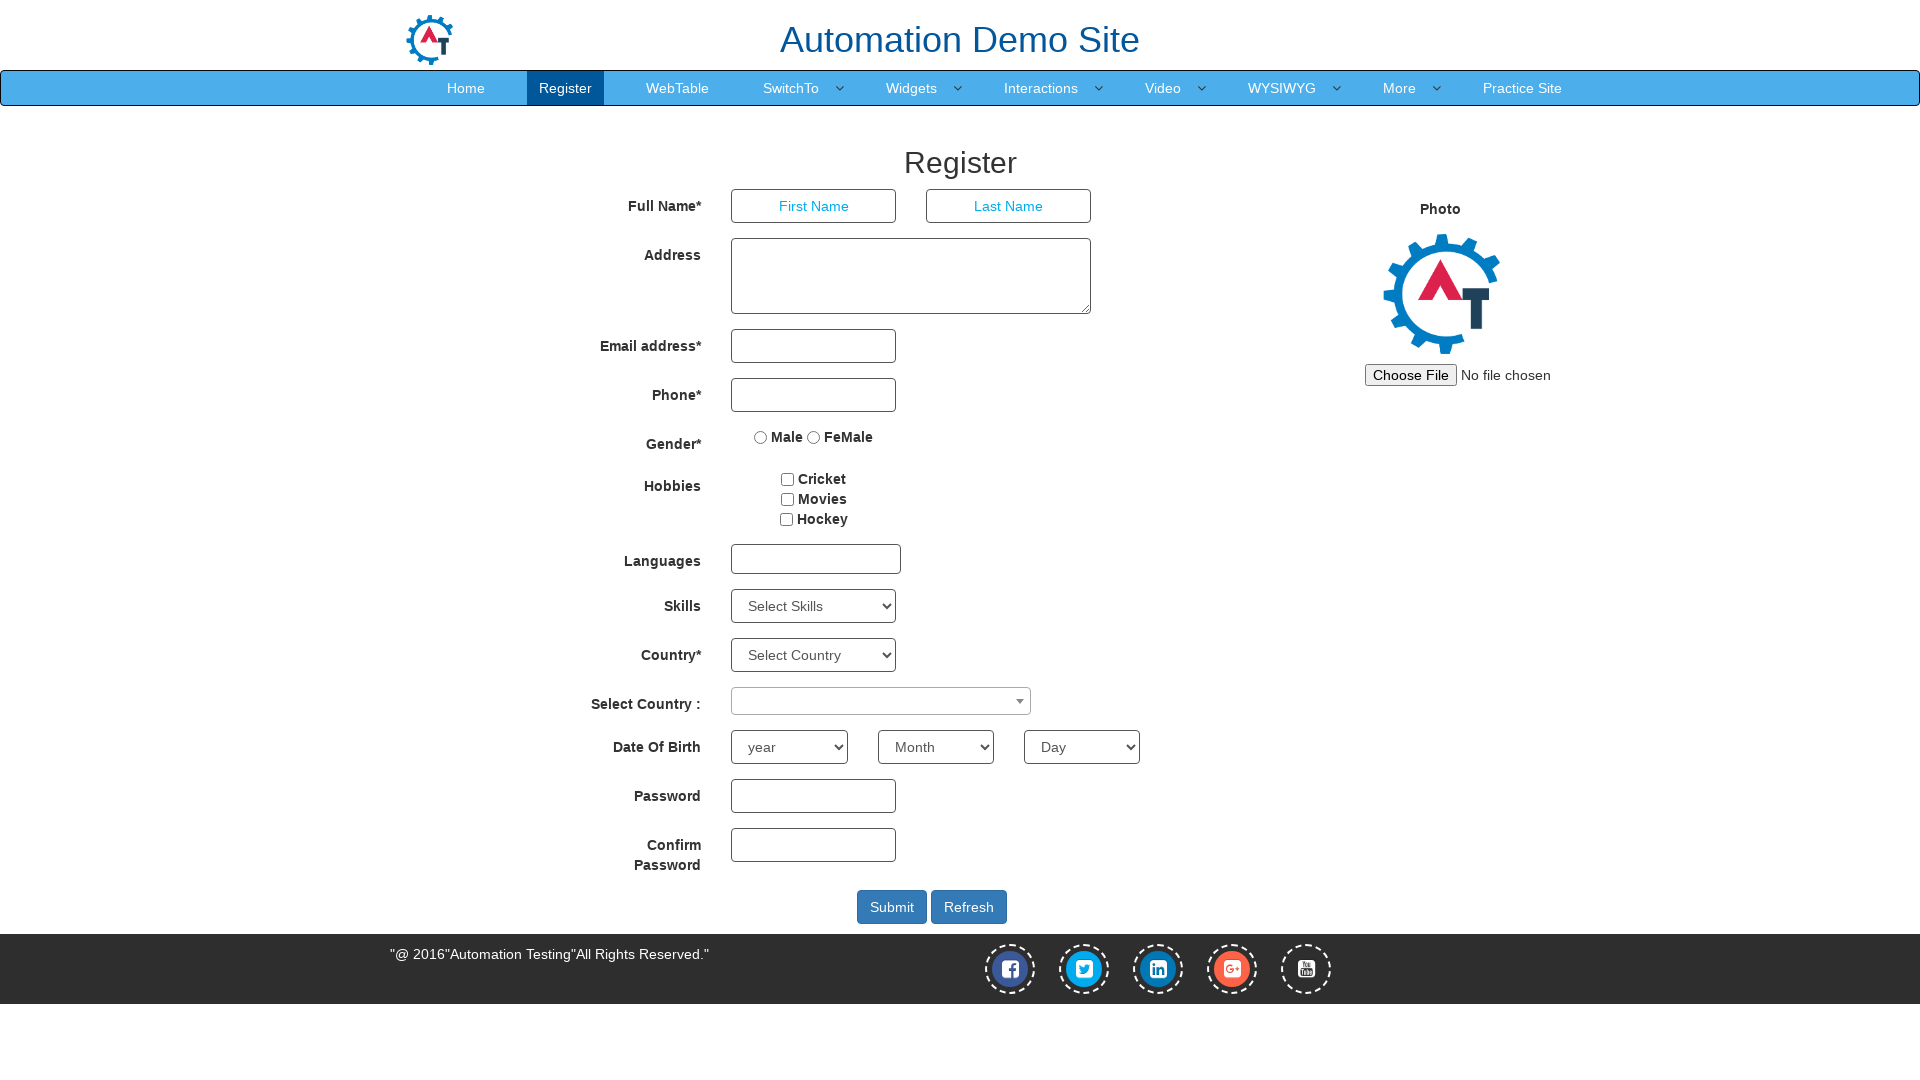